Tests accepting a simple JavaScript alert and verifies the success message

Starting URL: https://the-internet.herokuapp.com/javascript_alerts

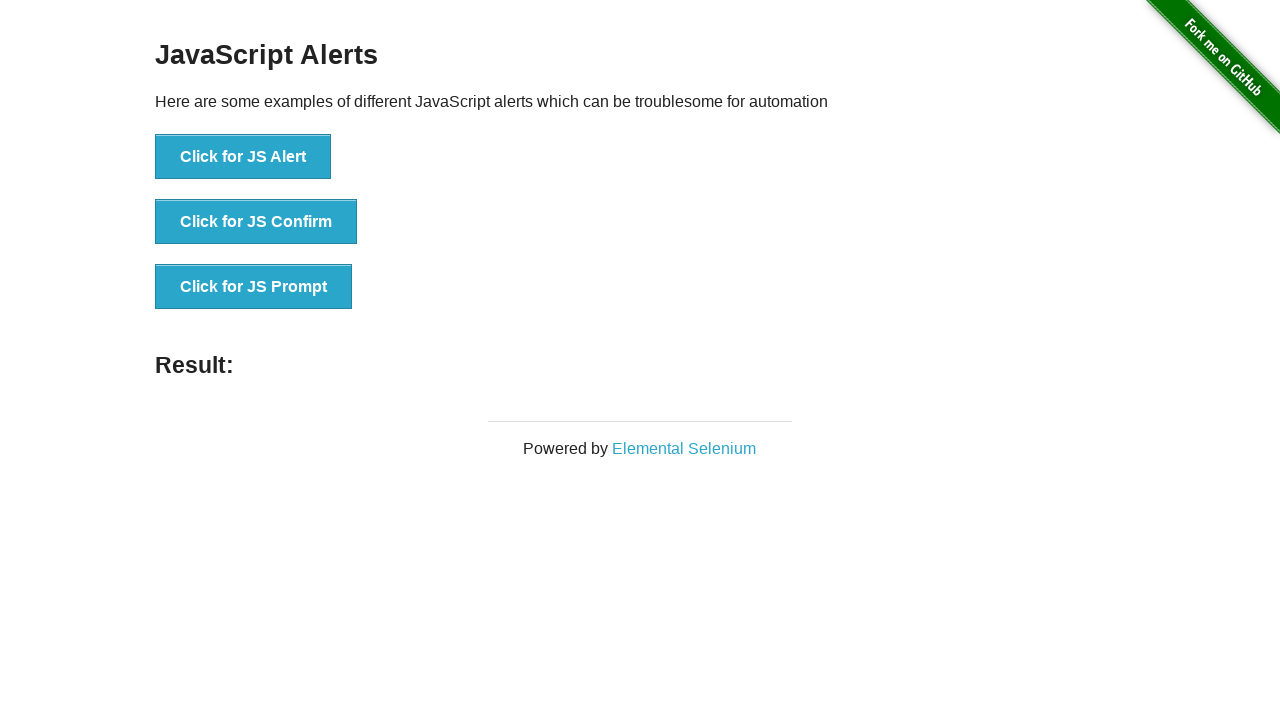

Clicked button to trigger JavaScript alert at (243, 157) on text='Click for JS Alert'
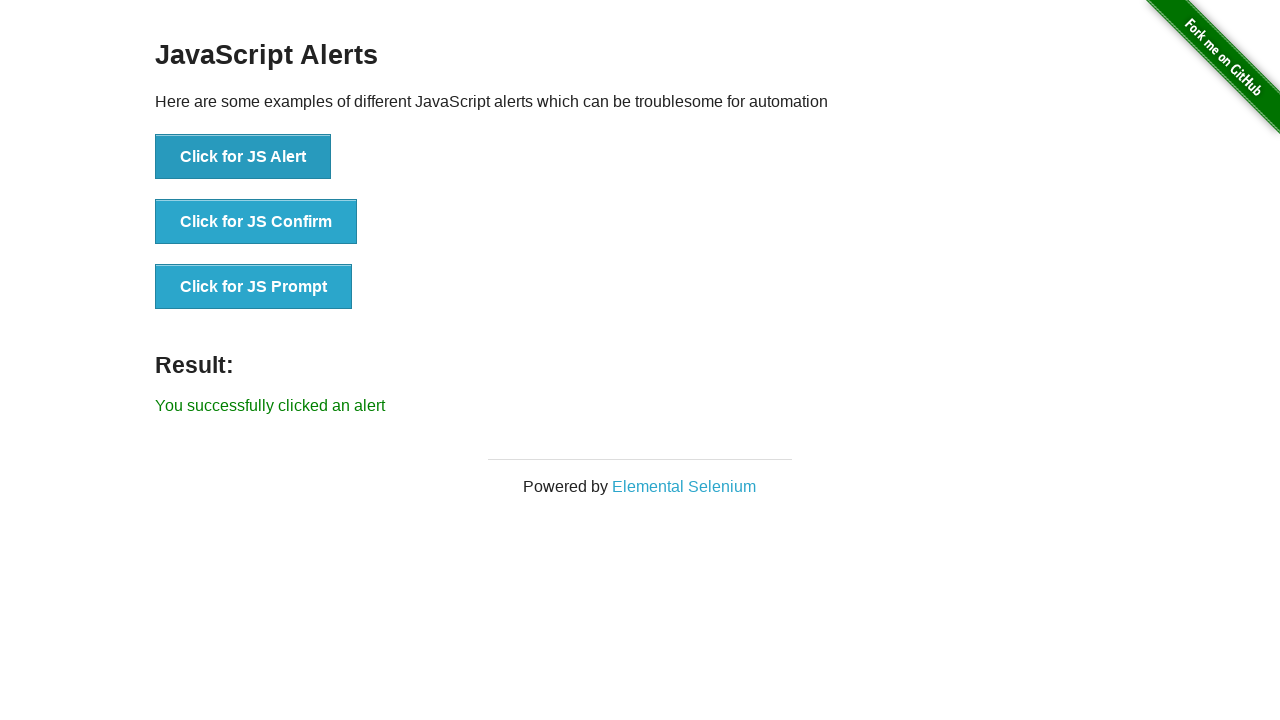

Set up dialog handler to accept alert
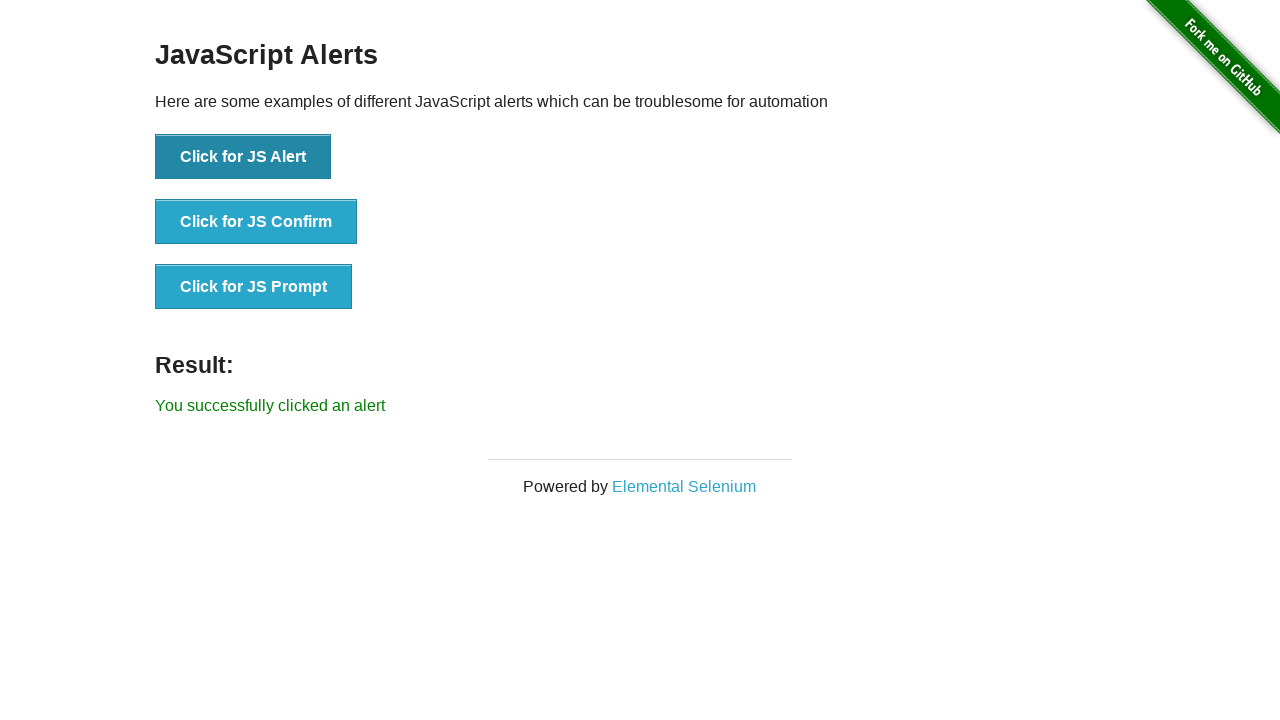

Located result element
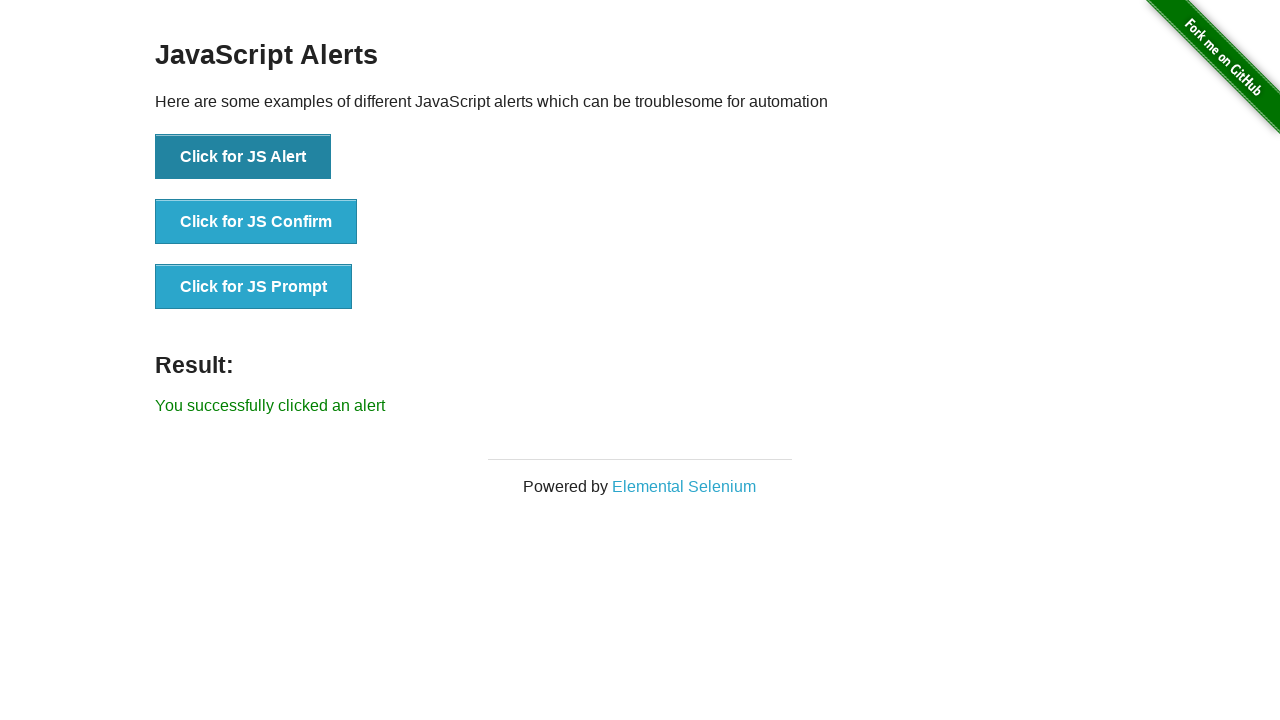

Verified success message: 'You successfully clicked an alert'
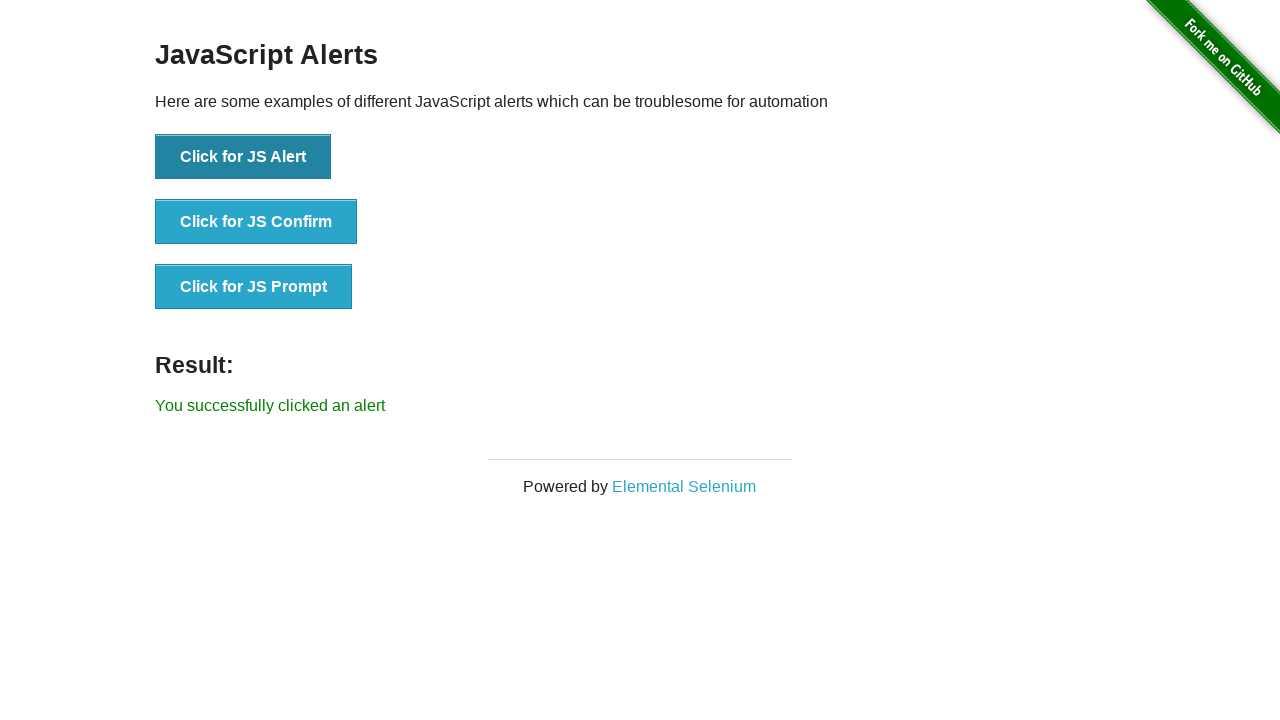

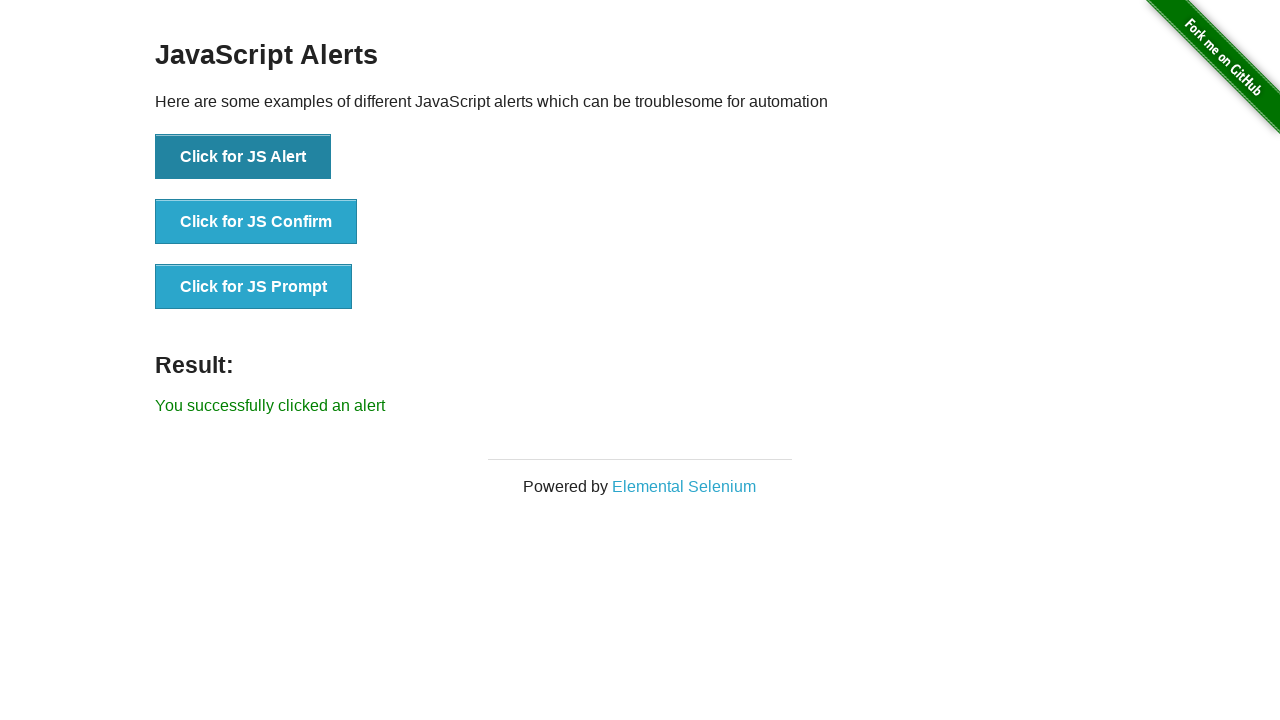